Tests the autocomplete functionality by typing a partial text and navigating through suggestions using keyboard arrow keys

Starting URL: https://rahulshettyacademy.com/AutomationPractice/

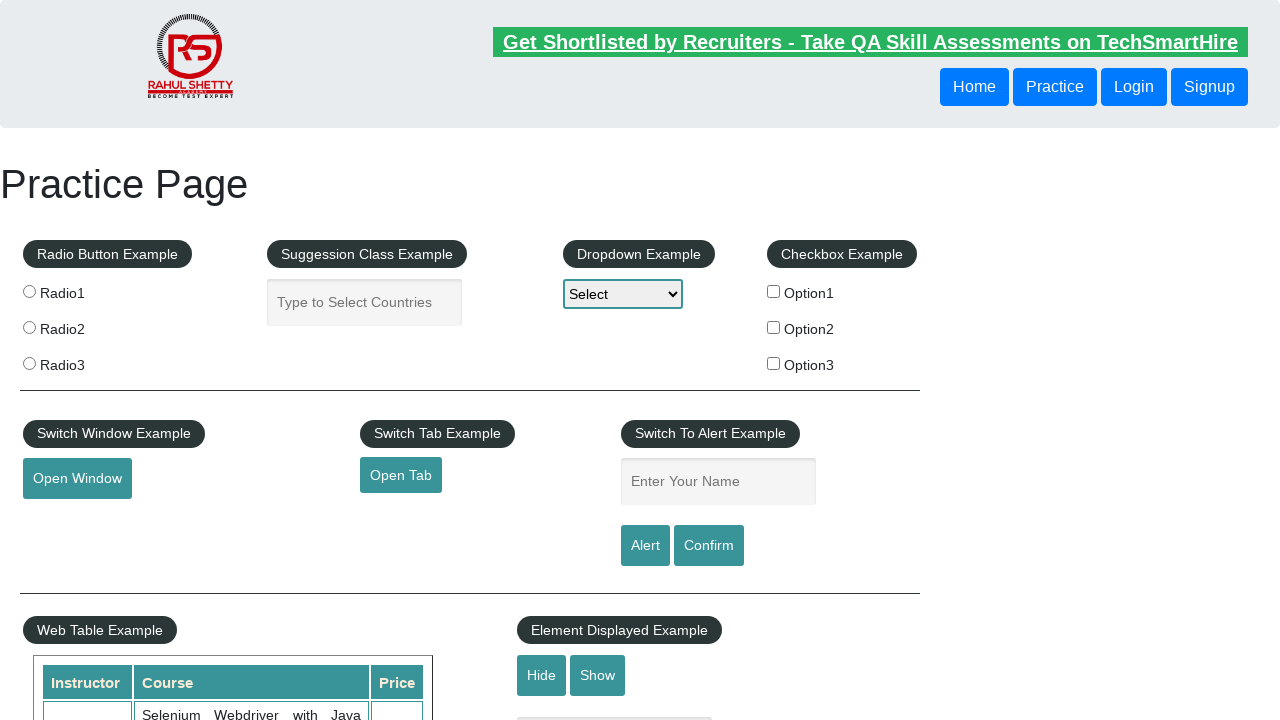

Typed 'mala' in autocomplete field on #autocomplete
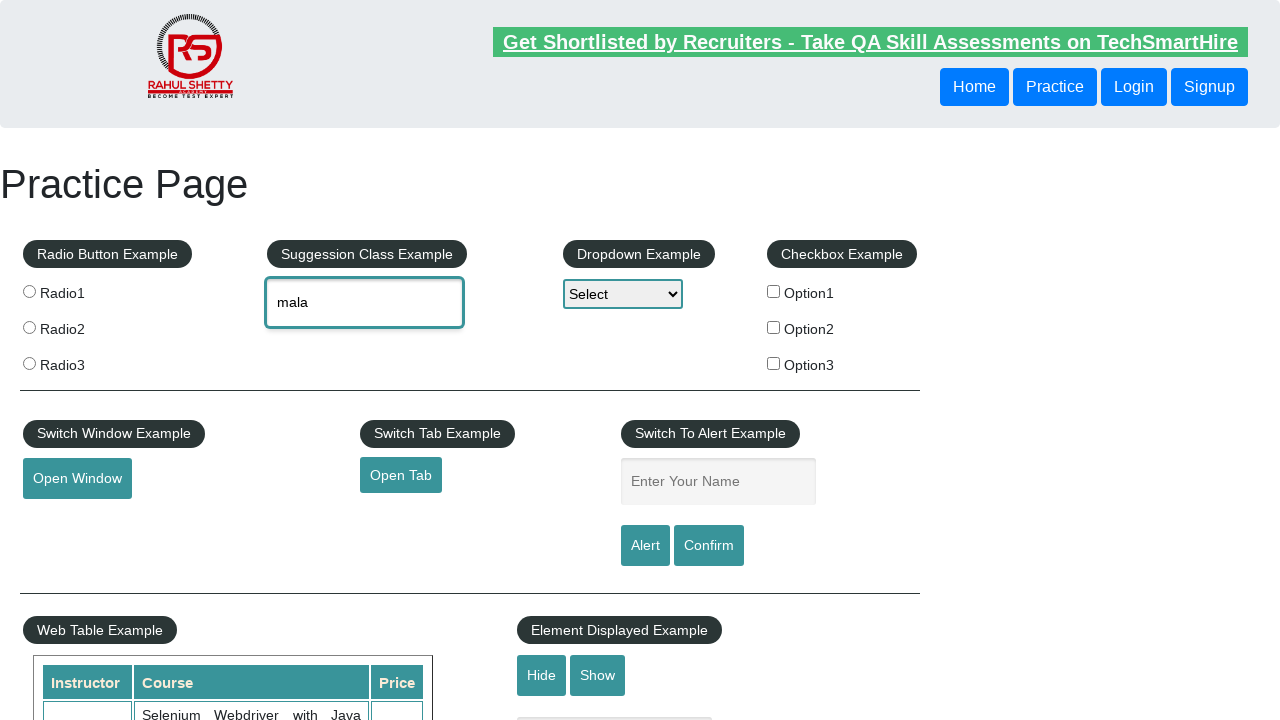

Waited 2000ms for autocomplete suggestions to appear
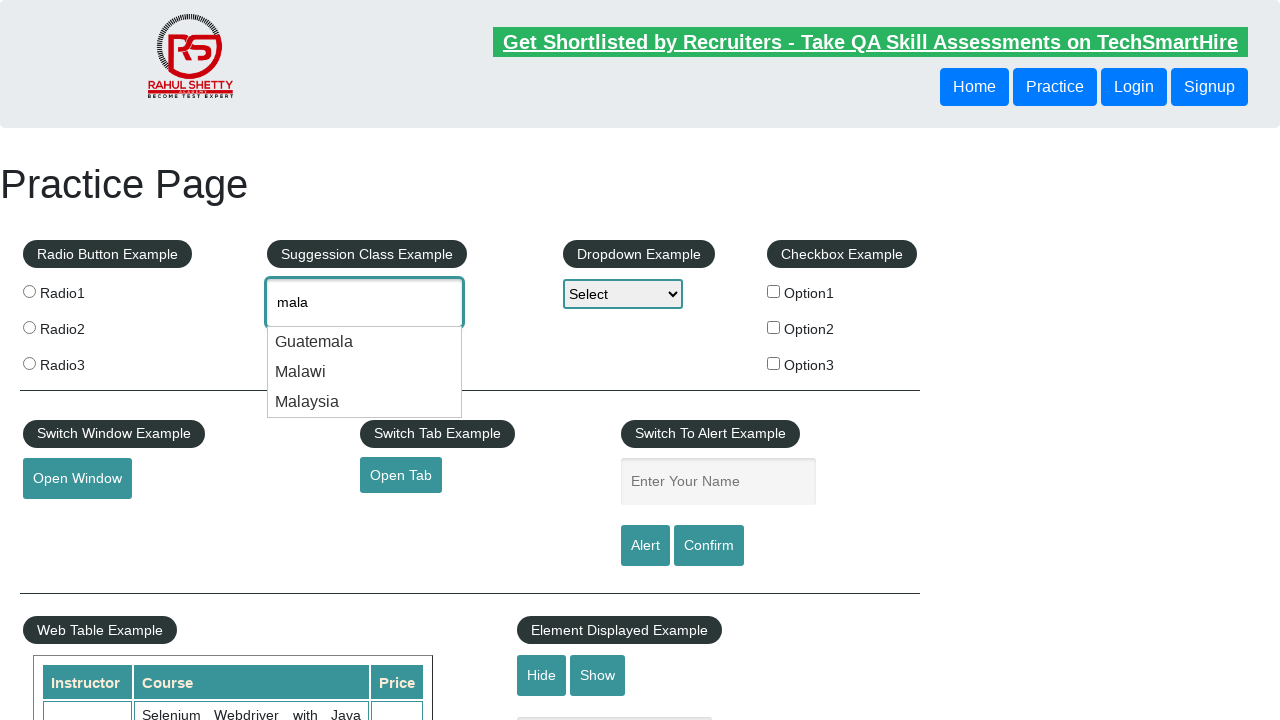

Pressed ArrowDown to navigate to first suggestion on #autocomplete
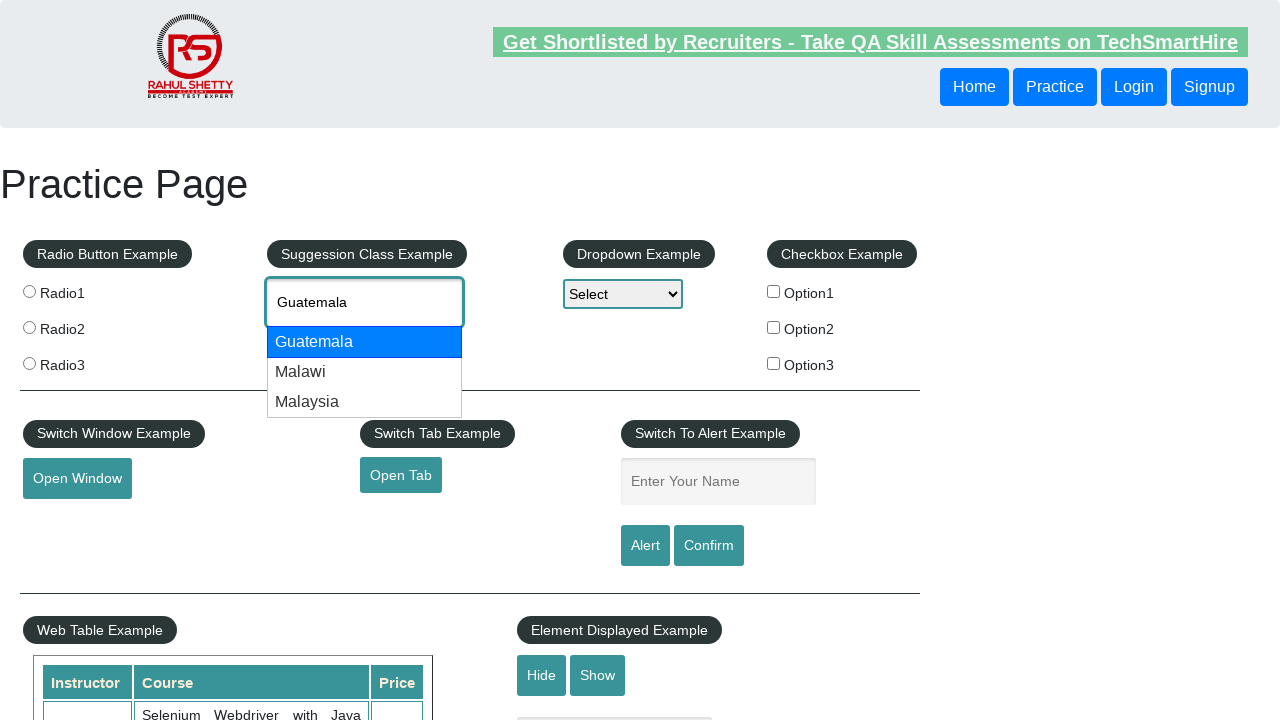

Pressed ArrowDown to navigate to second suggestion on #autocomplete
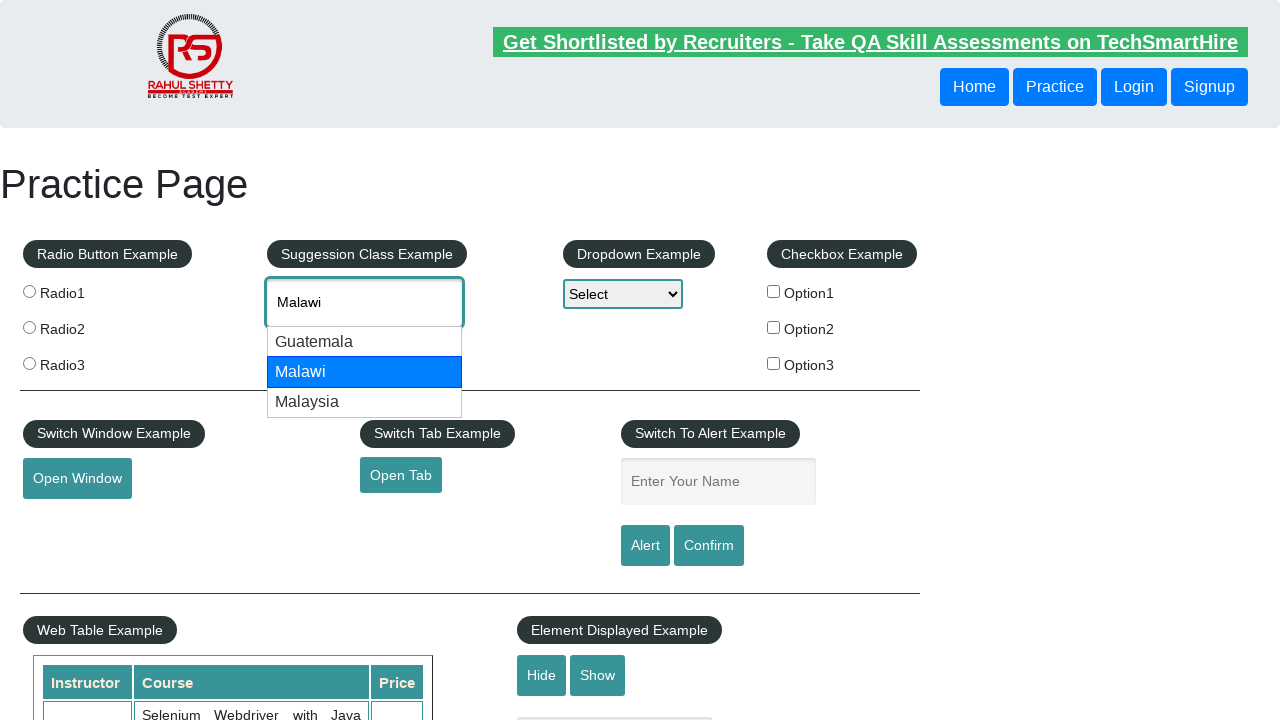

Pressed ArrowDown to navigate to third suggestion on #autocomplete
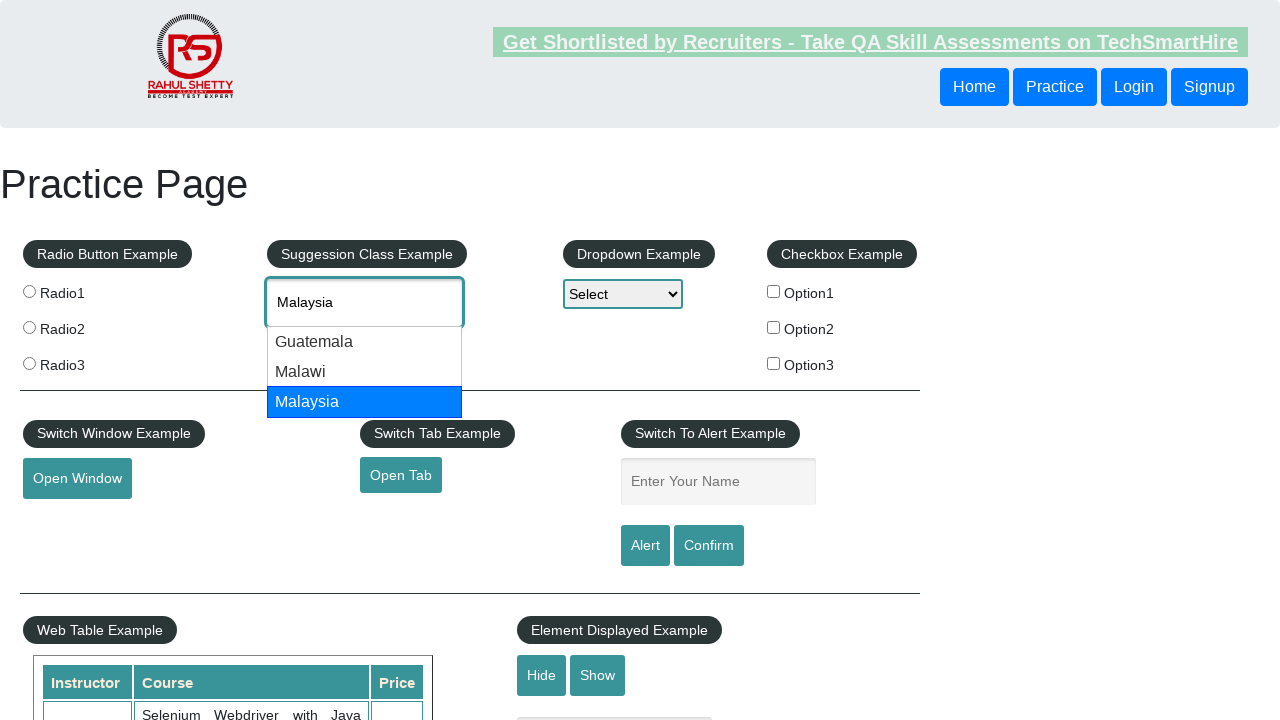

Retrieved selected autocomplete value: None
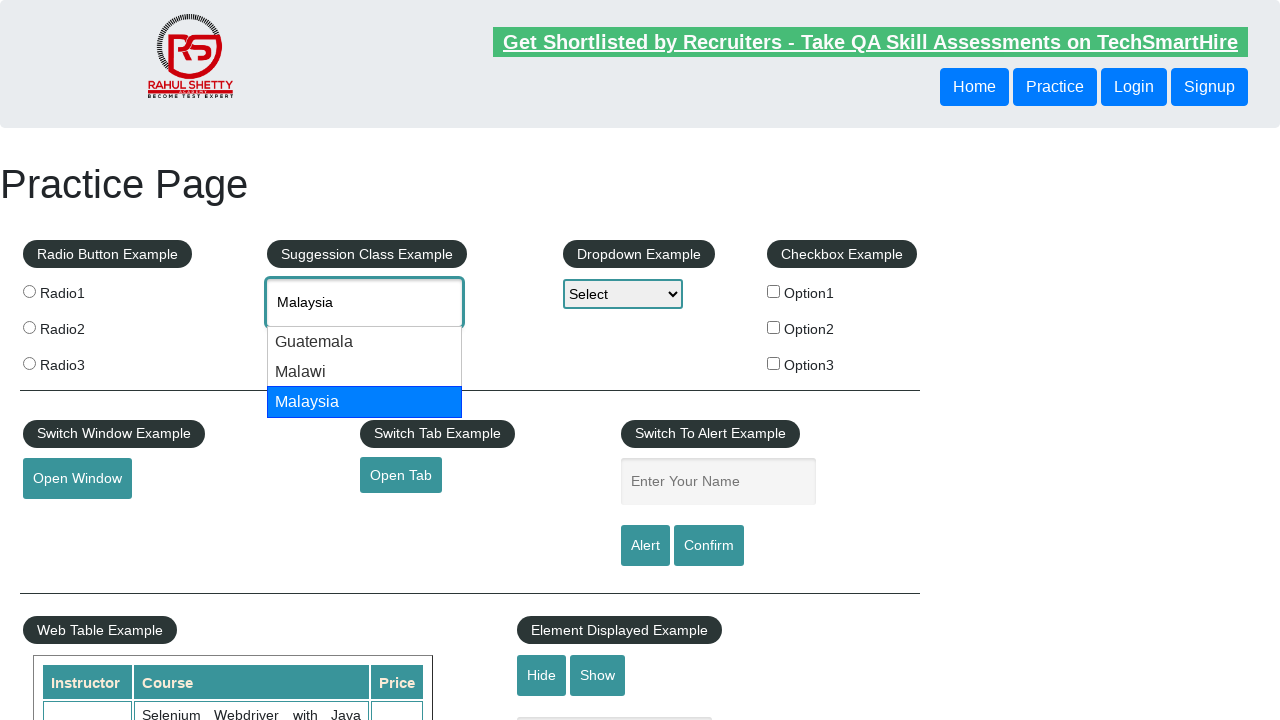

Printed selected value to console
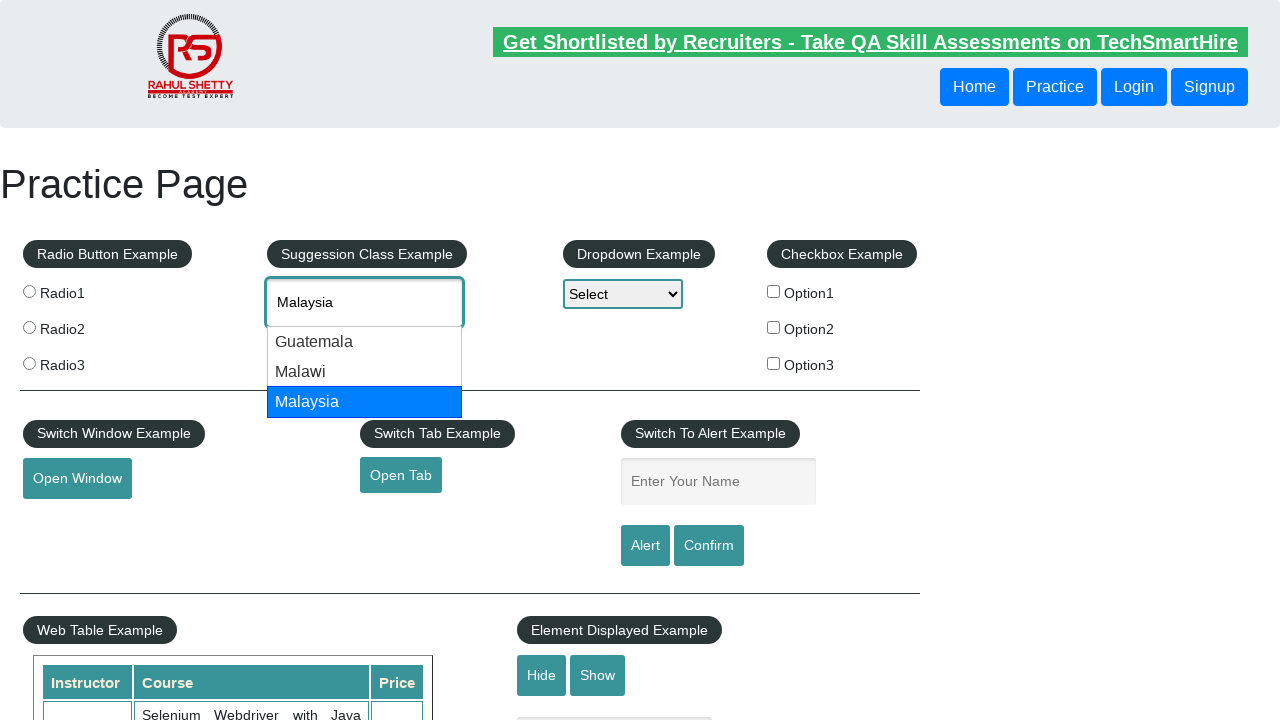

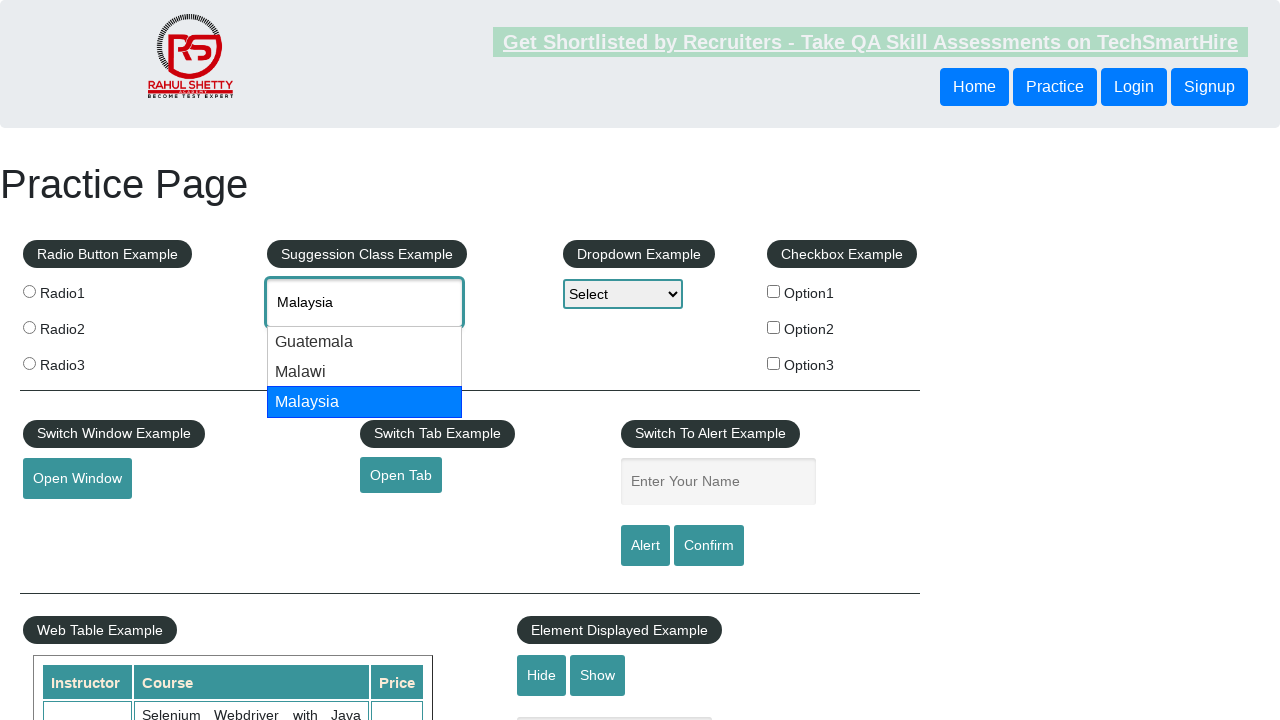